Tests clicking on a radio button labeled "Green" on a practice automation form page

Starting URL: https://practice-automation.com/form-fields/

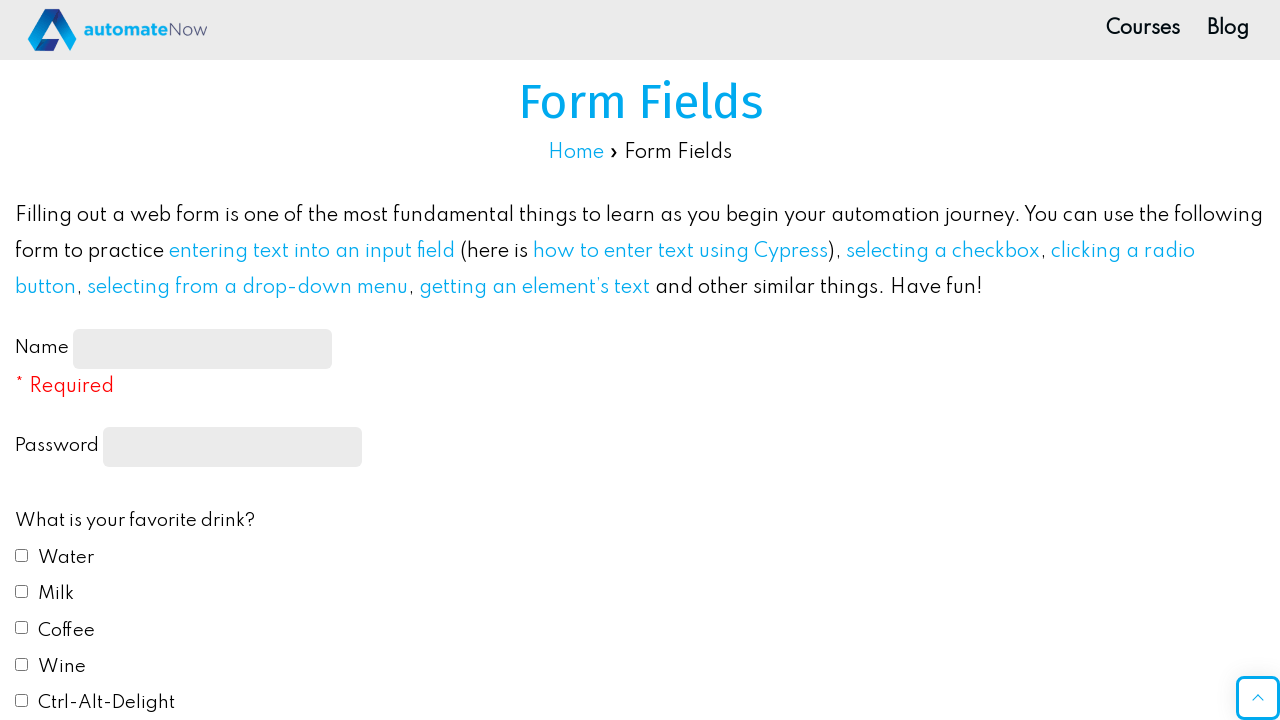

Navigated to practice automation form fields page
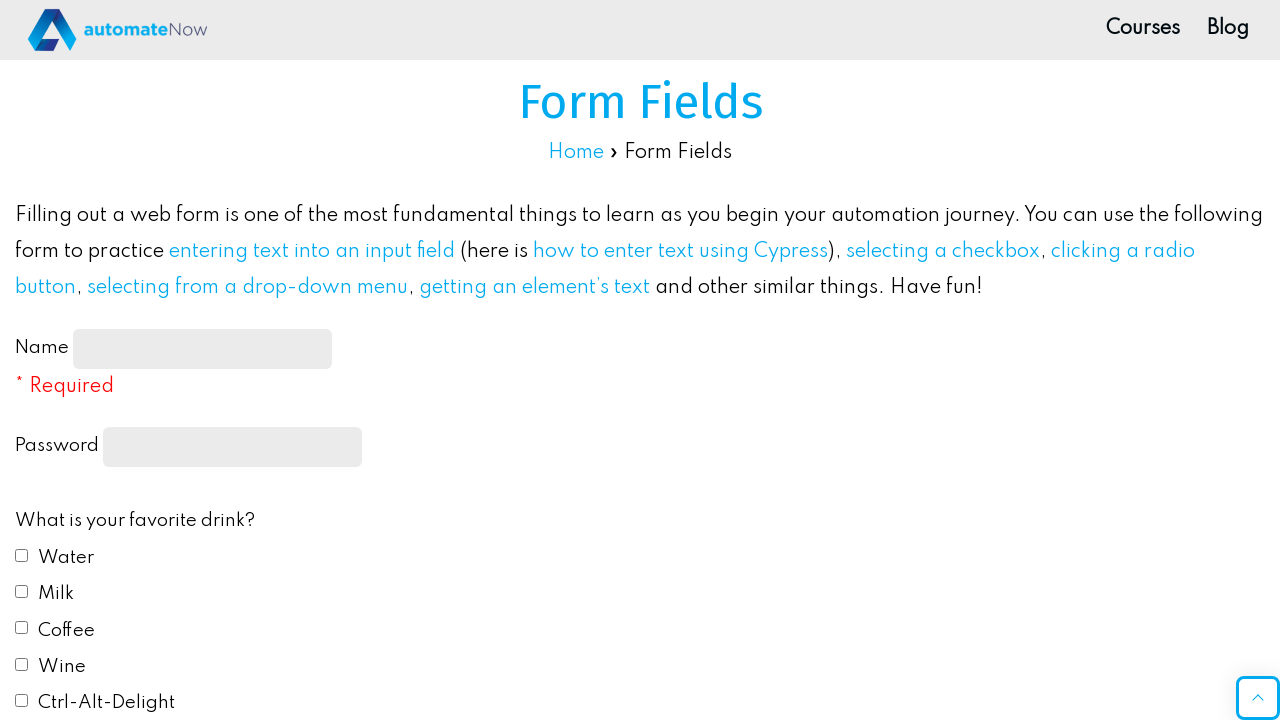

Clicked on the 'Green' radio button at (66, 360) on xpath=//label[text()='Green']
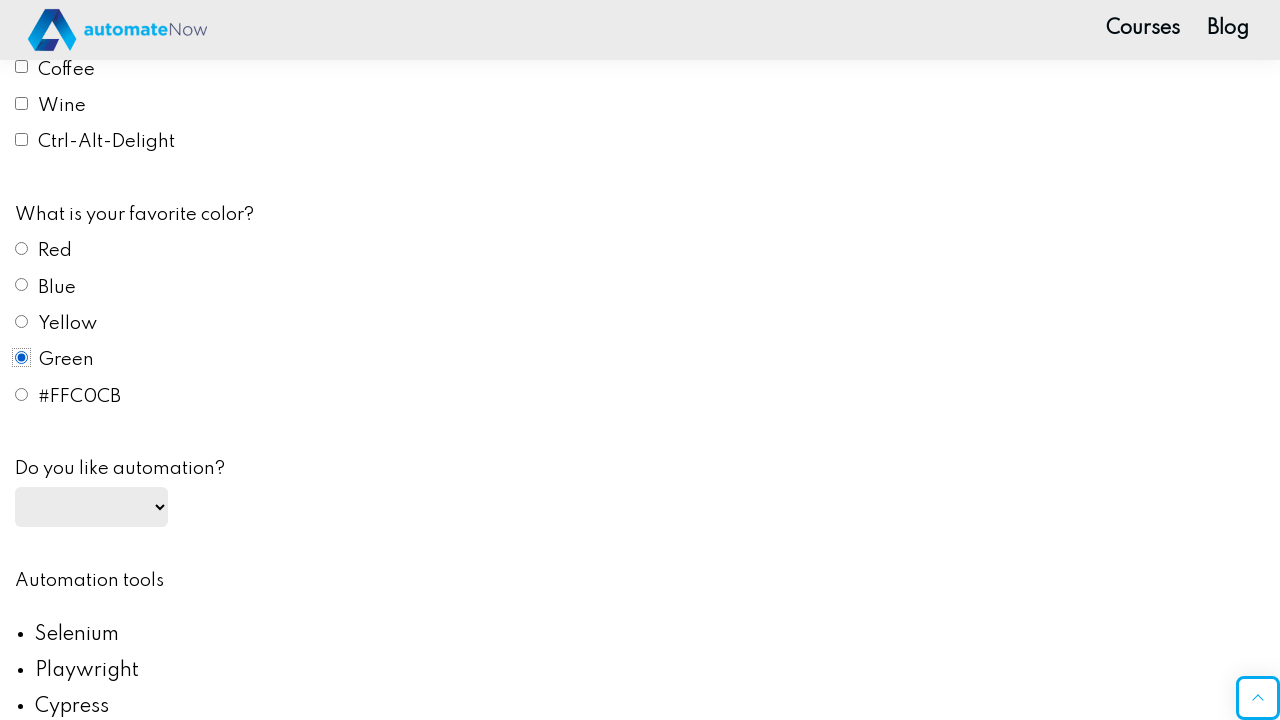

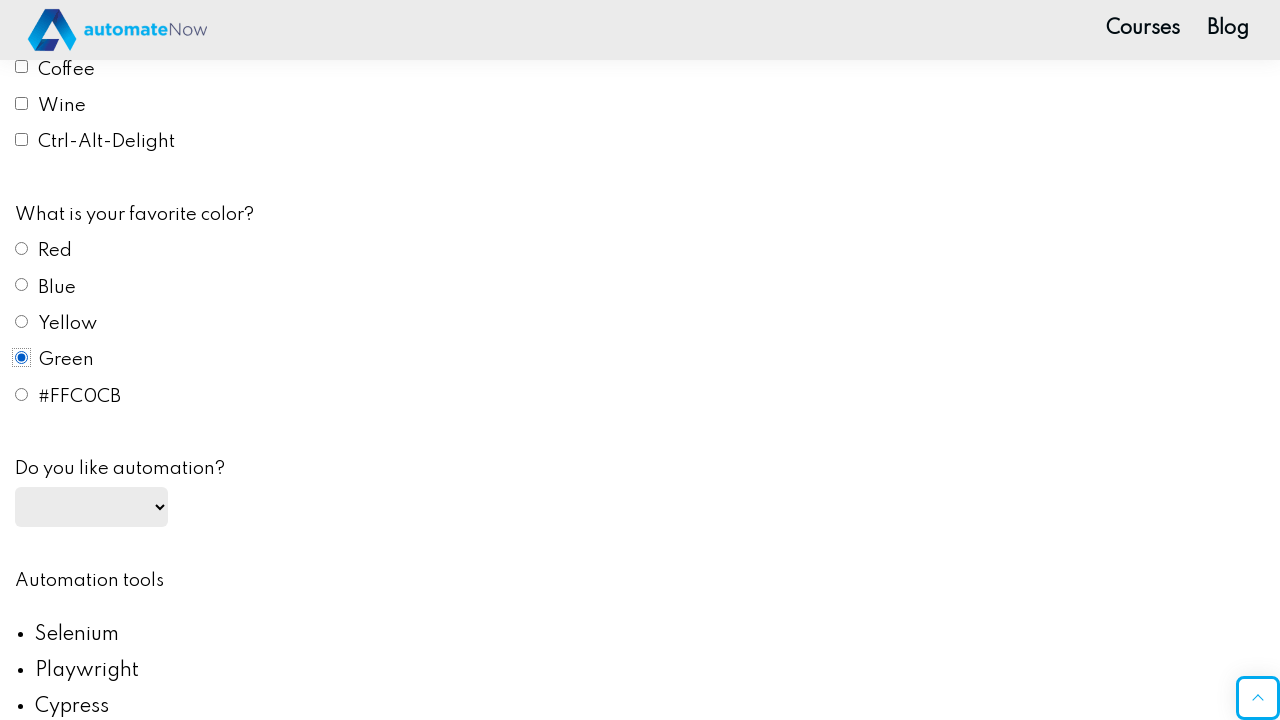